Tests the Python.org website search functionality by navigating to the site, entering "pycon" in the search field, submitting the search, and verifying results are found.

Starting URL: http://www.python.org

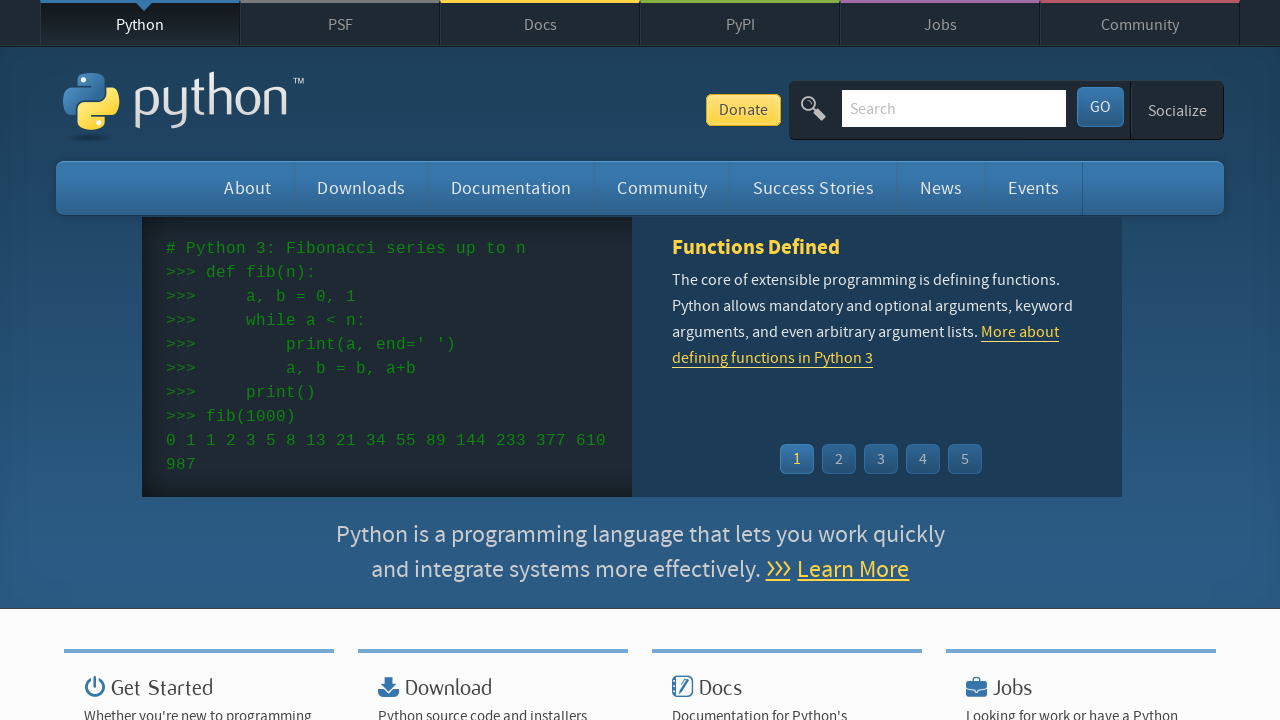

Verified page title contains 'Python'
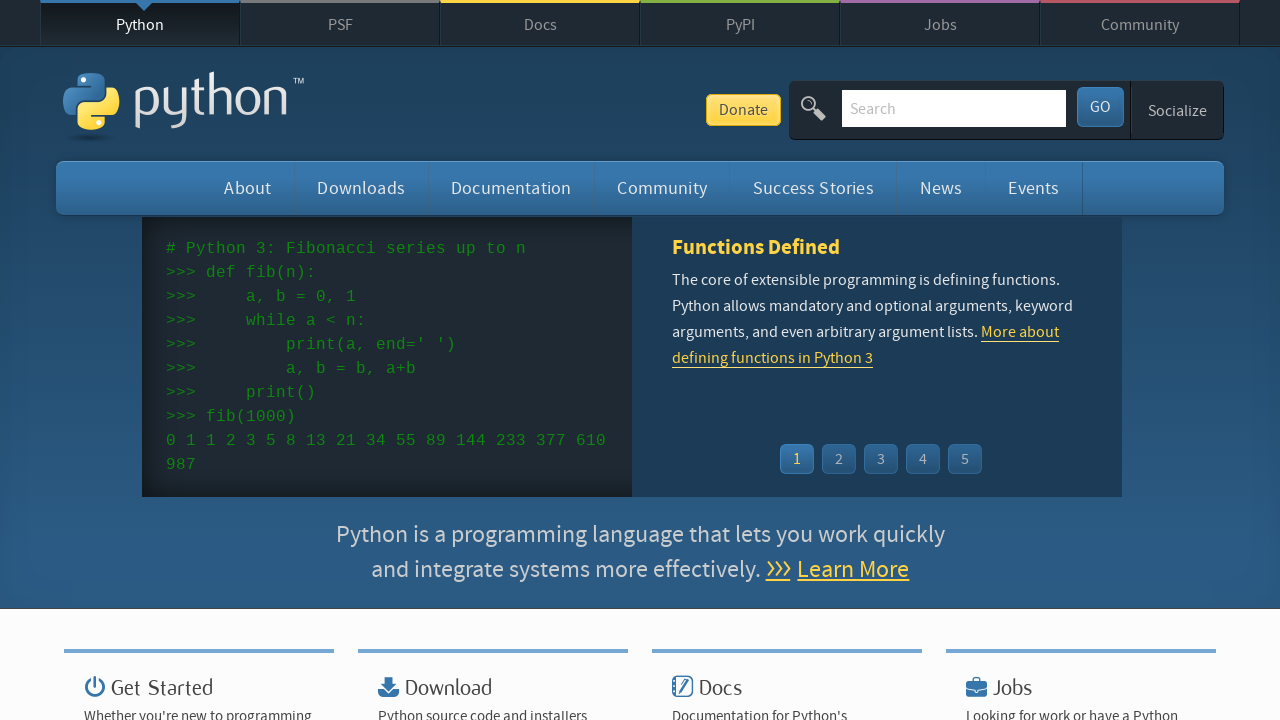

Found and cleared search input field on input[name='q']
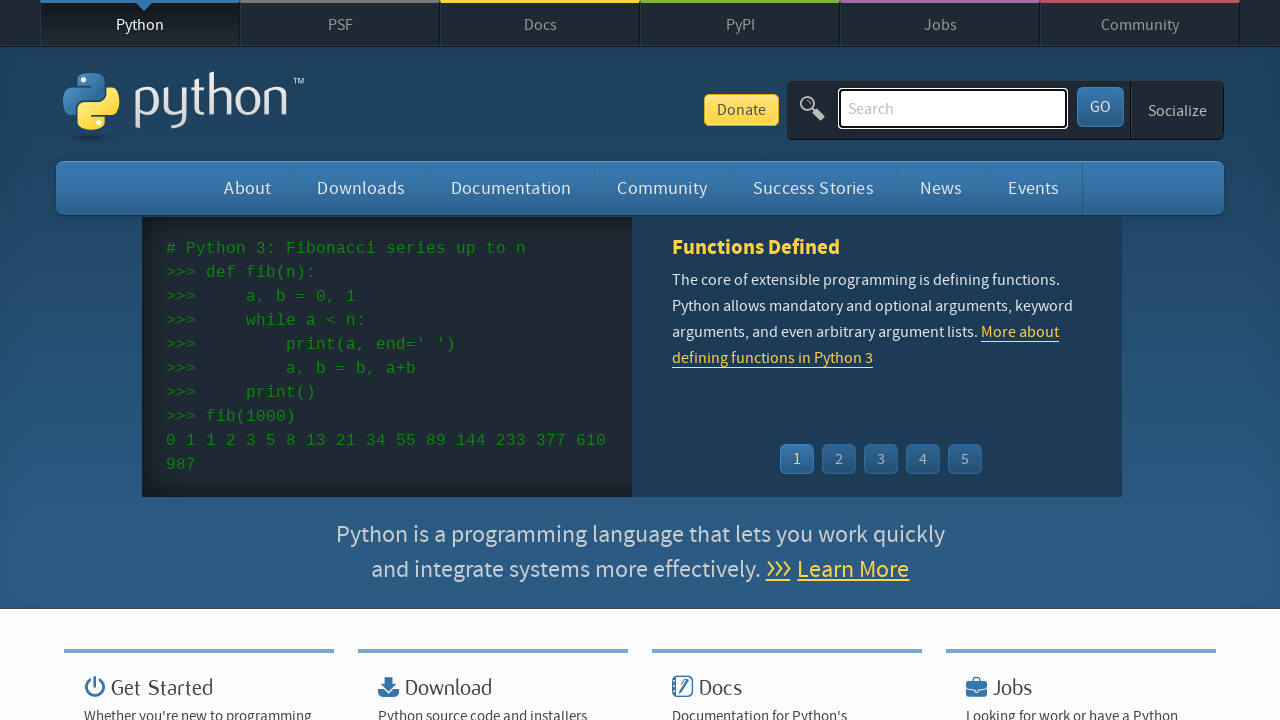

Entered 'pycon' in search field on input[name='q']
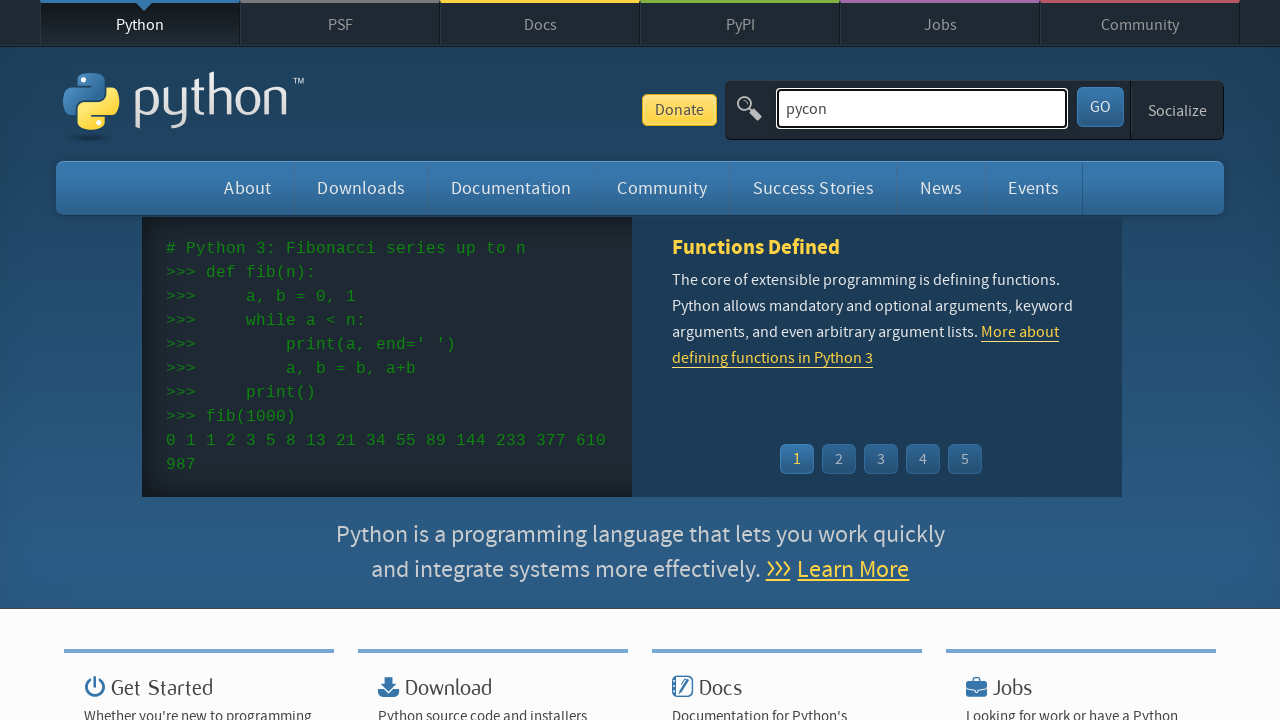

Pressed Enter to submit search query on input[name='q']
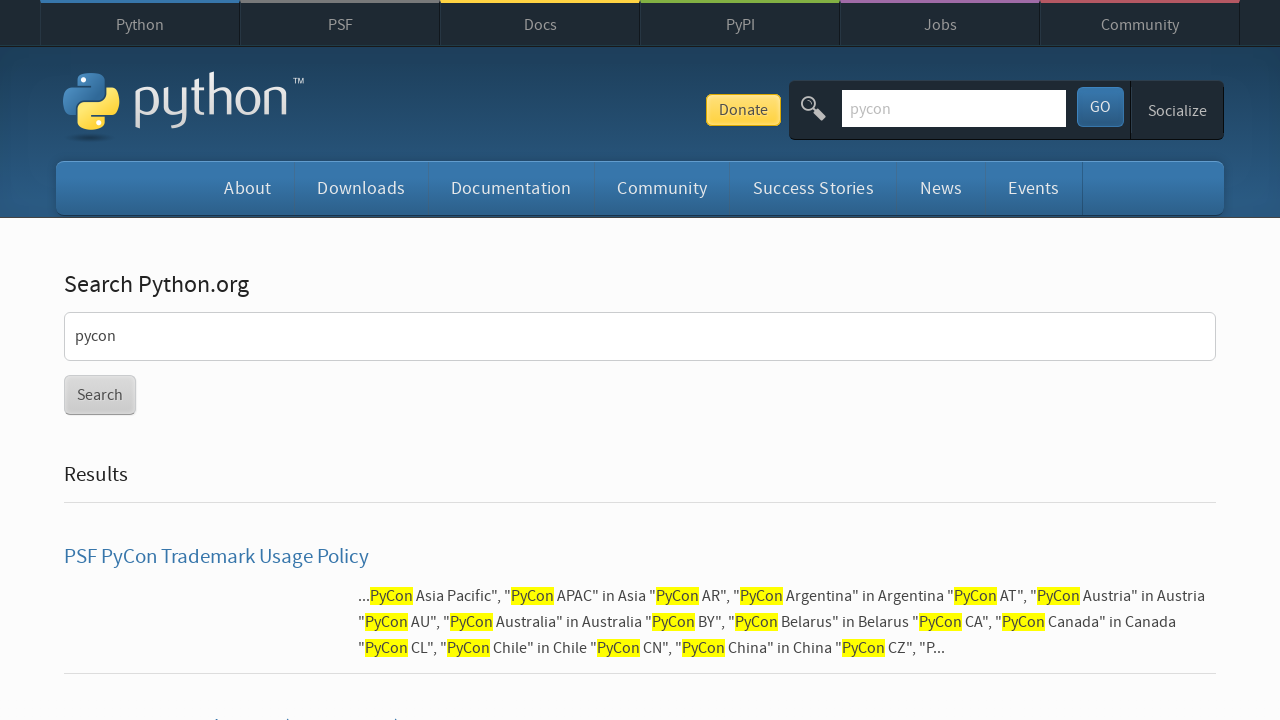

Waited for page to load (networkidle)
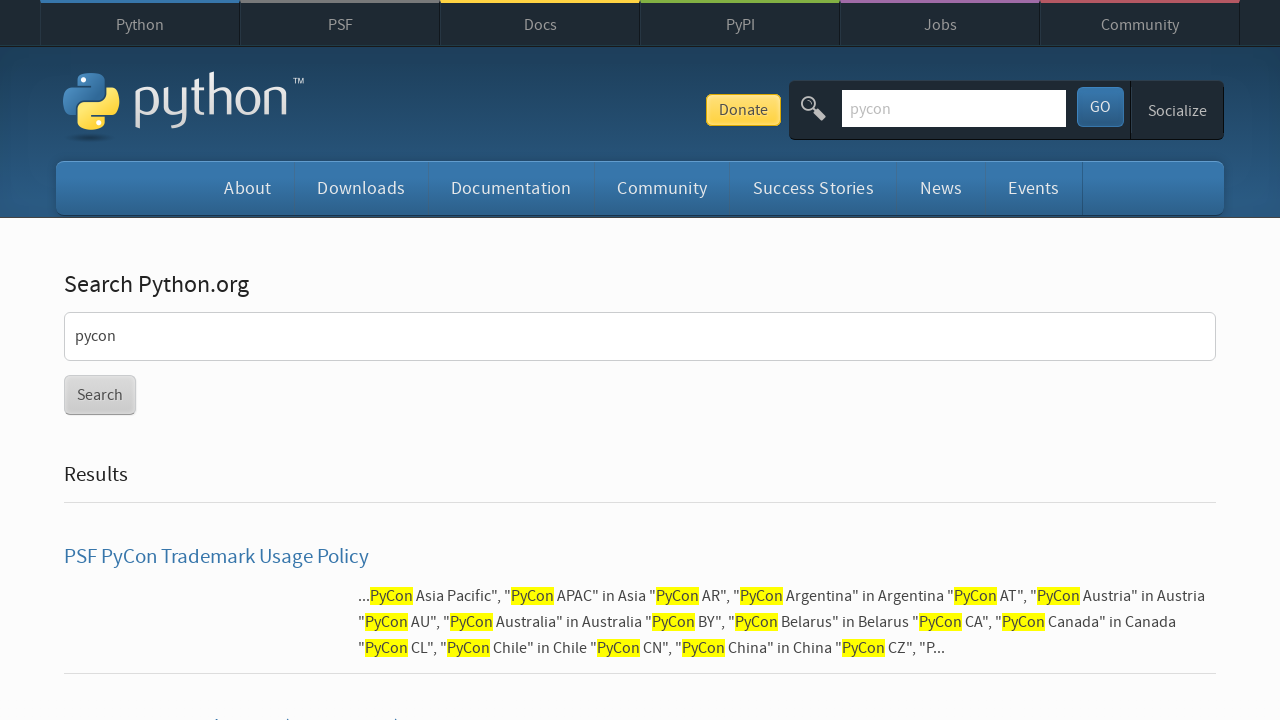

Verified search results were found (no 'No results found' message)
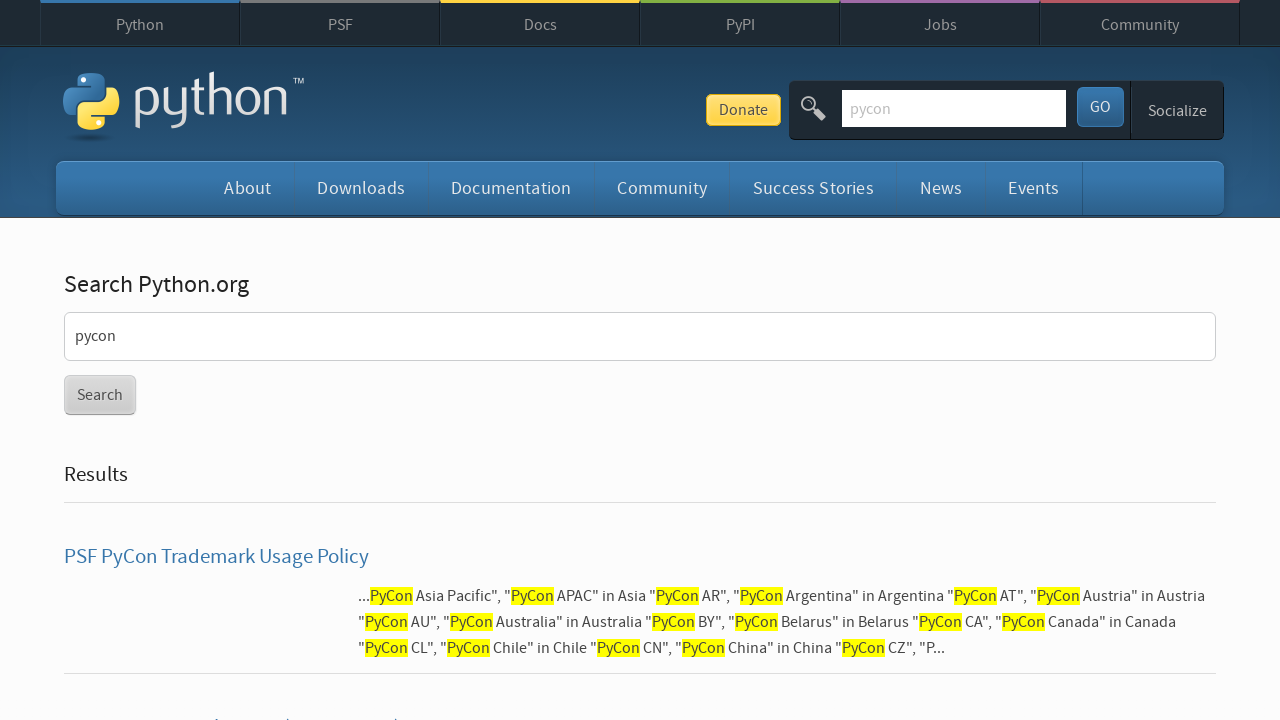

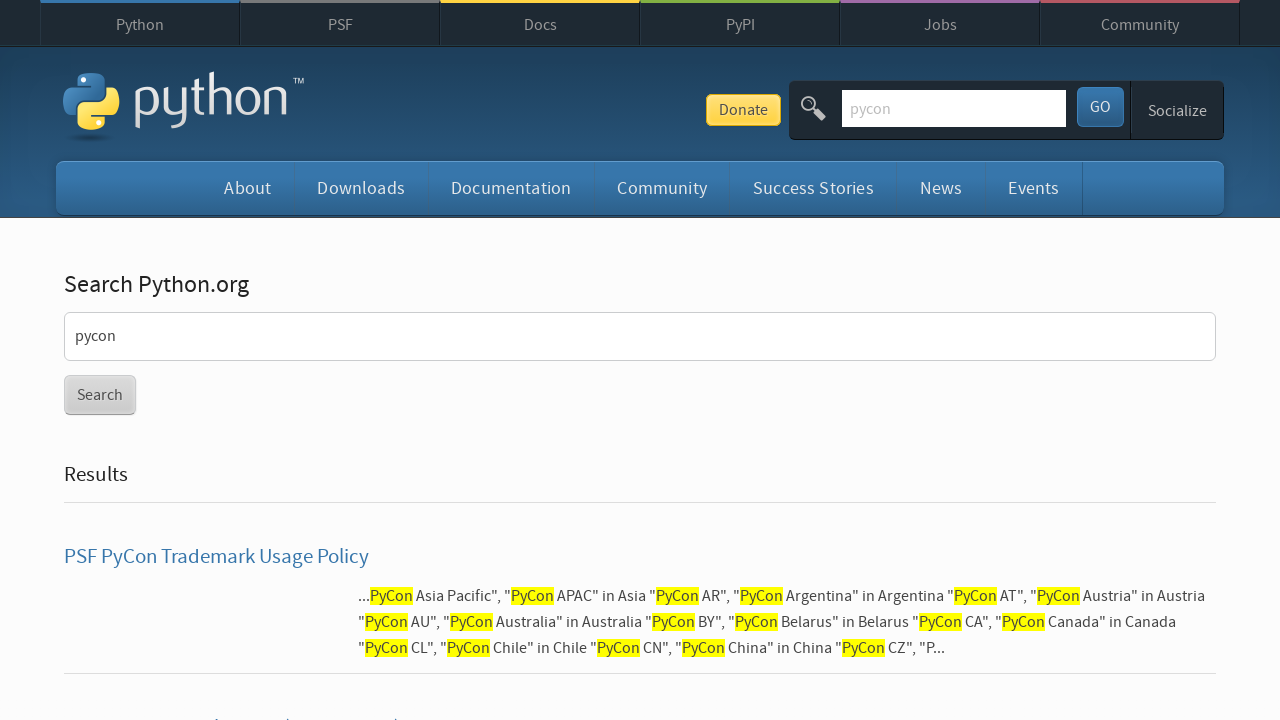